Navigates to a Selenium practice blog, scrolls down to view a table, and verifies table headers are present

Starting URL: http://seleniumpractise.blogspot.com/

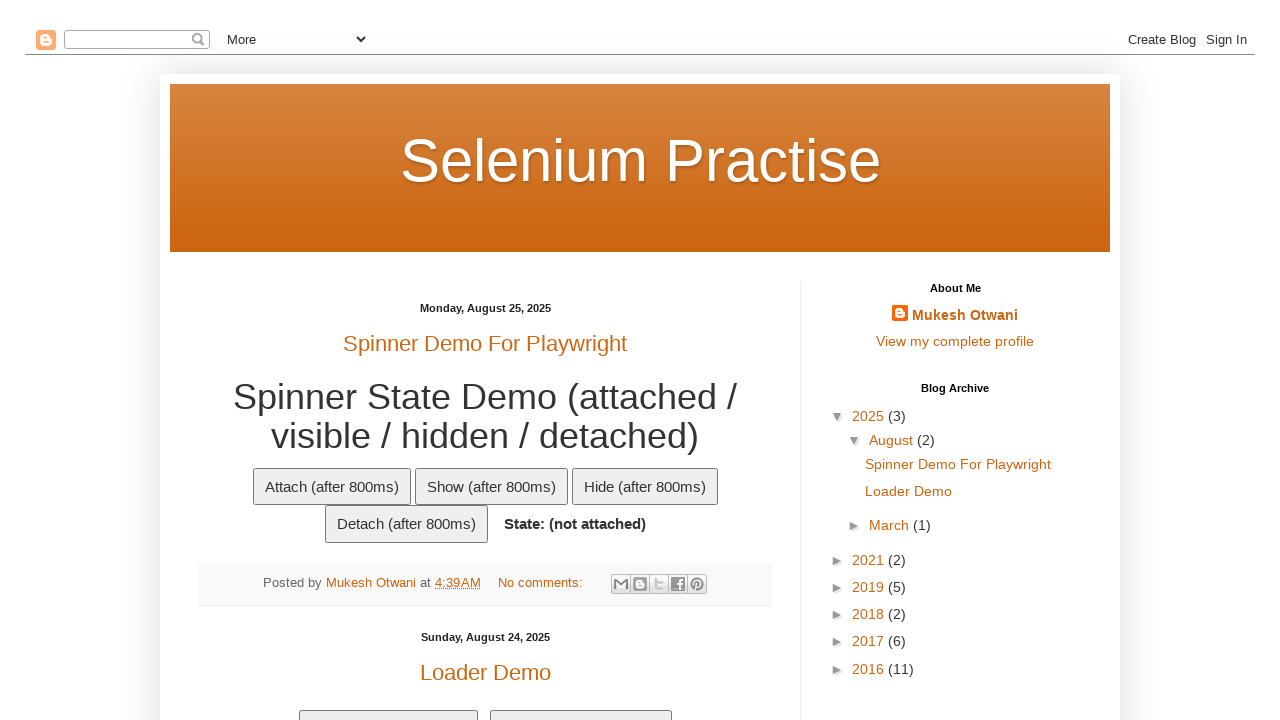

Navigated to Selenium practice blog
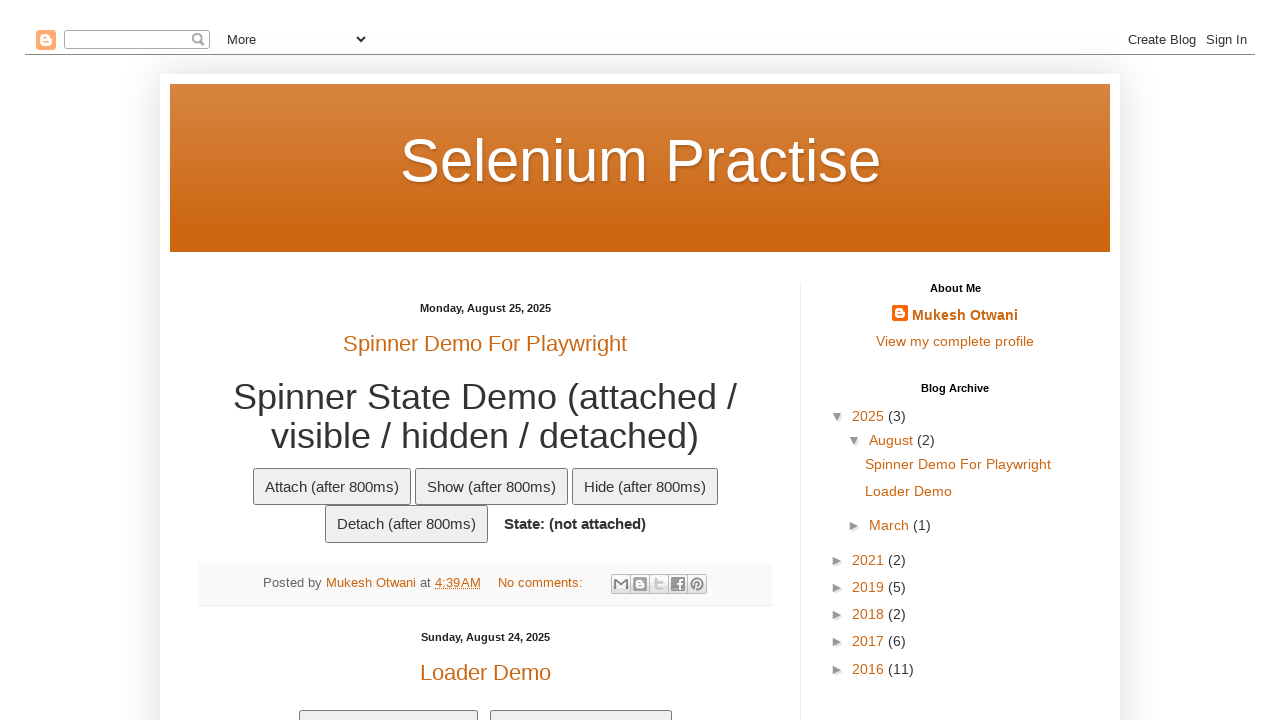

Scrolled down 800 pixels to view the table
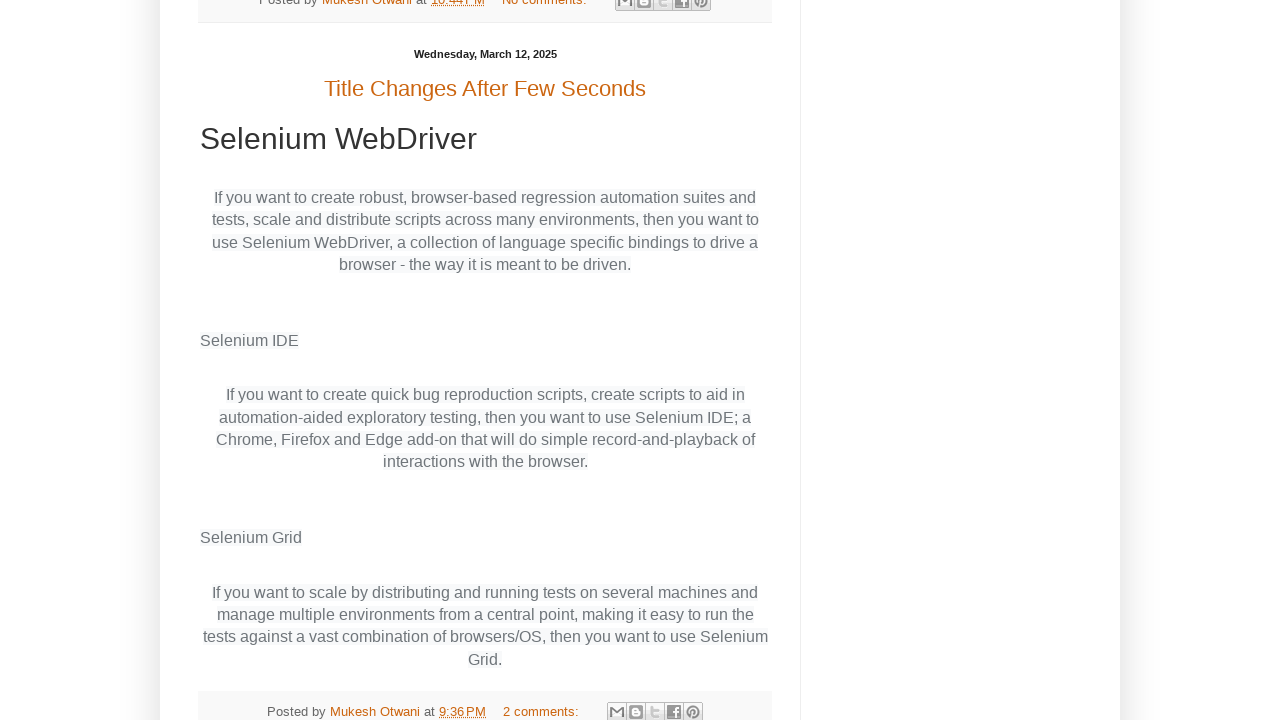

Table headers became visible
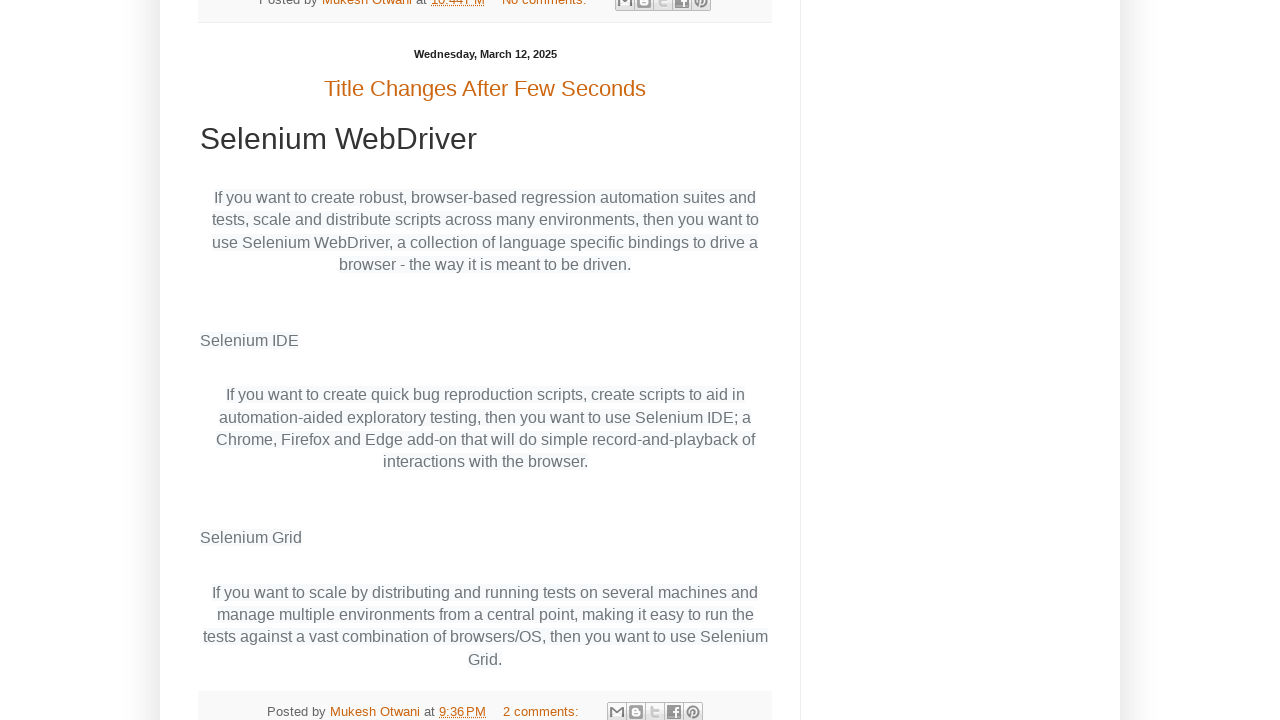

Verified table headers are present - found 5 headers
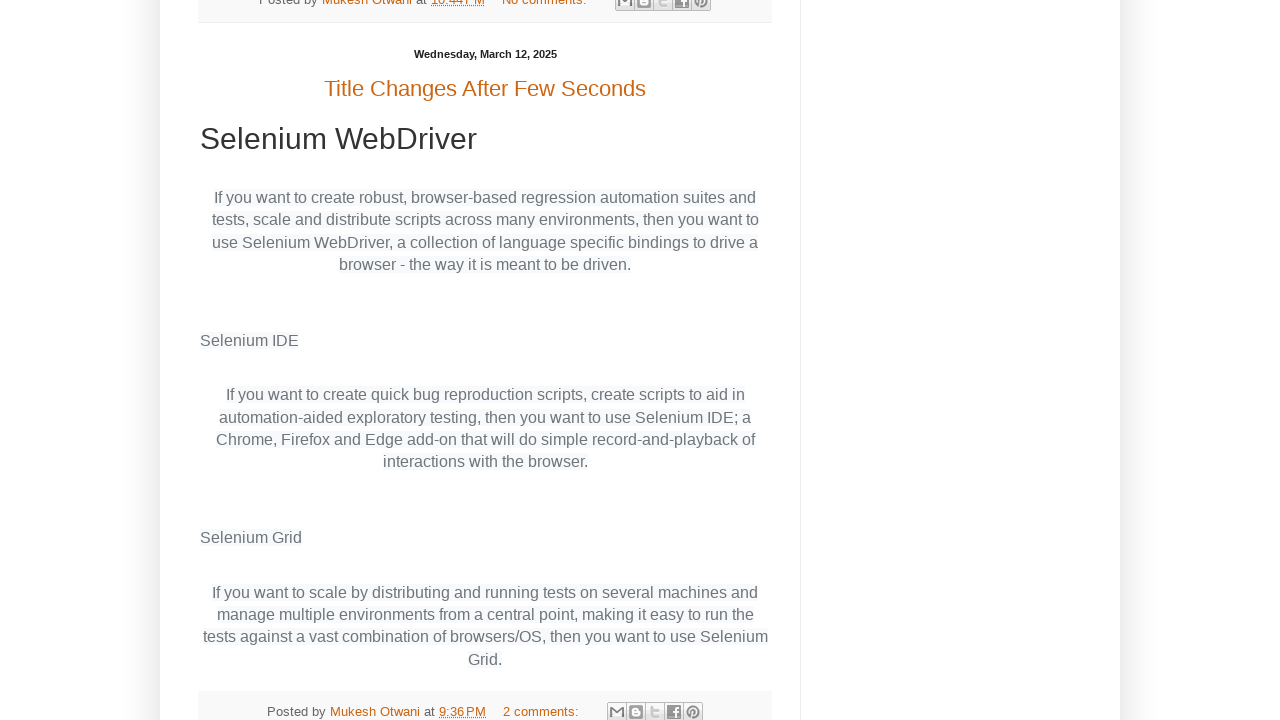

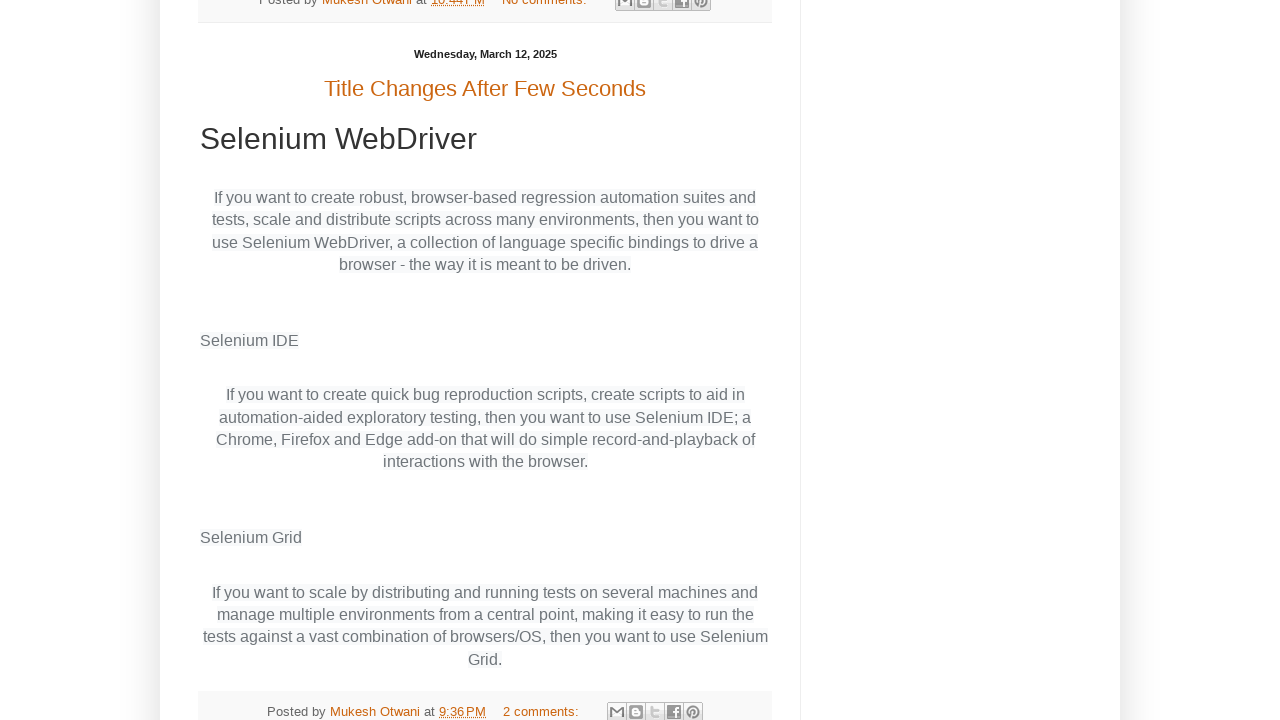